Tests switching the website language to Russian by opening the menu and clicking the Russian language option

Starting URL: https://tv8.md

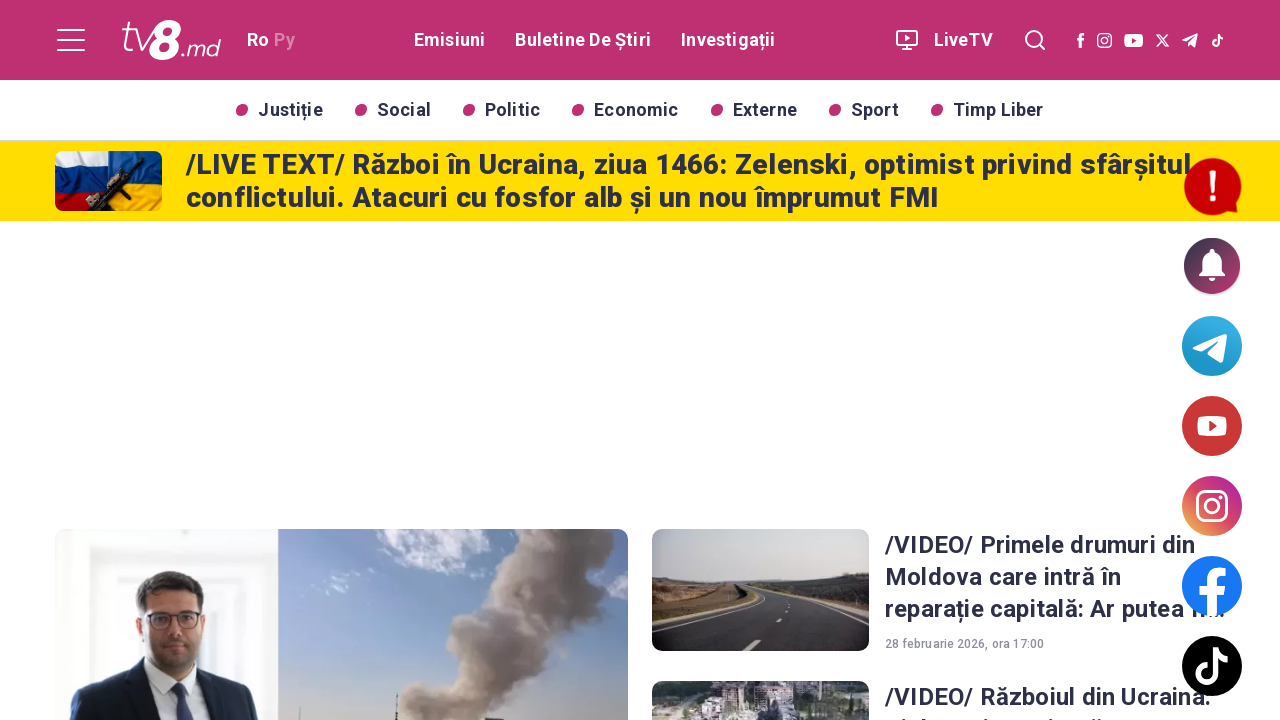

Clicked on the menu icon at (71, 40) on internal:role=img[name="Menu"i]
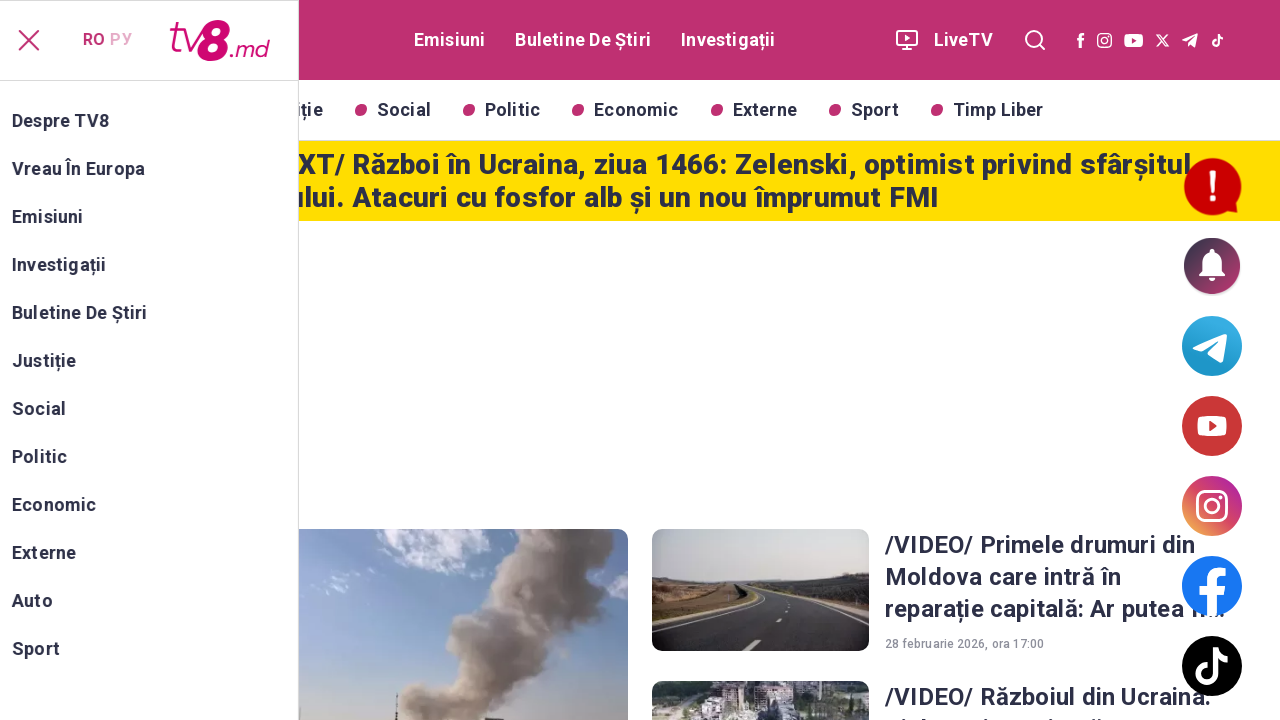

Clicked on Russian language option at (142, 40) on #headerMenuDrawer >> internal:text="\u0420\u0443"i
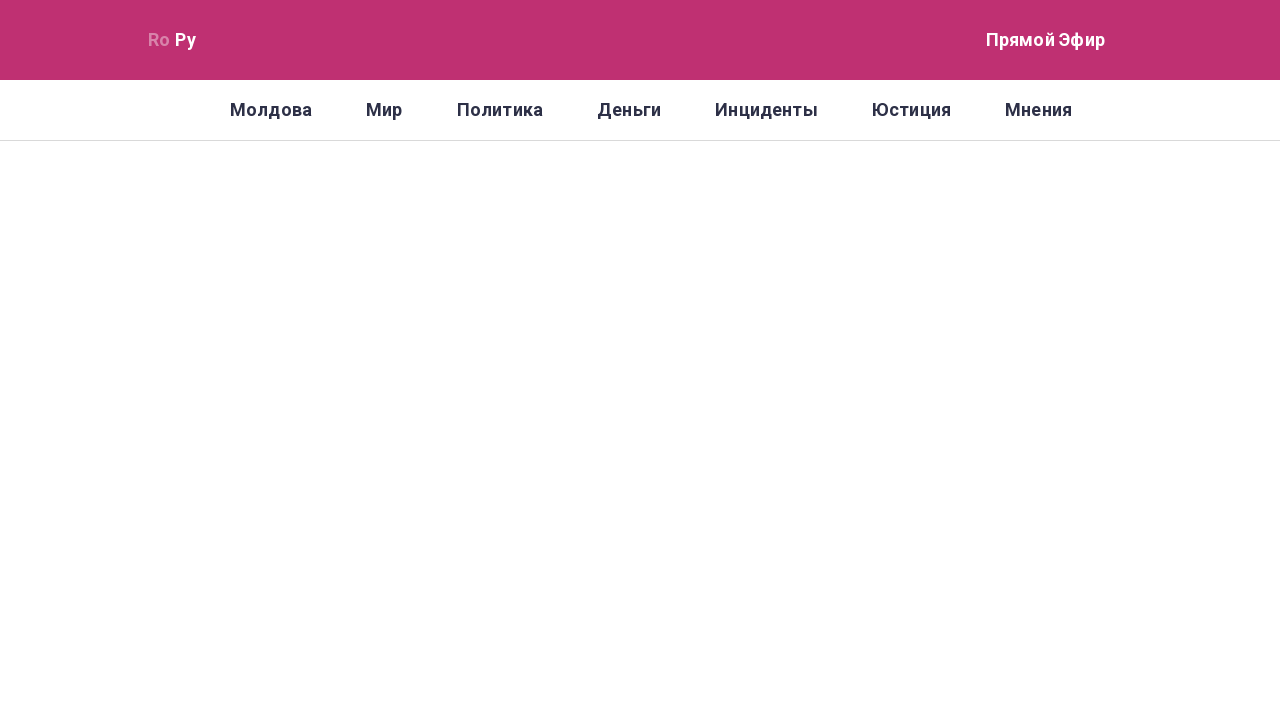

Navigation to Russian language page completed
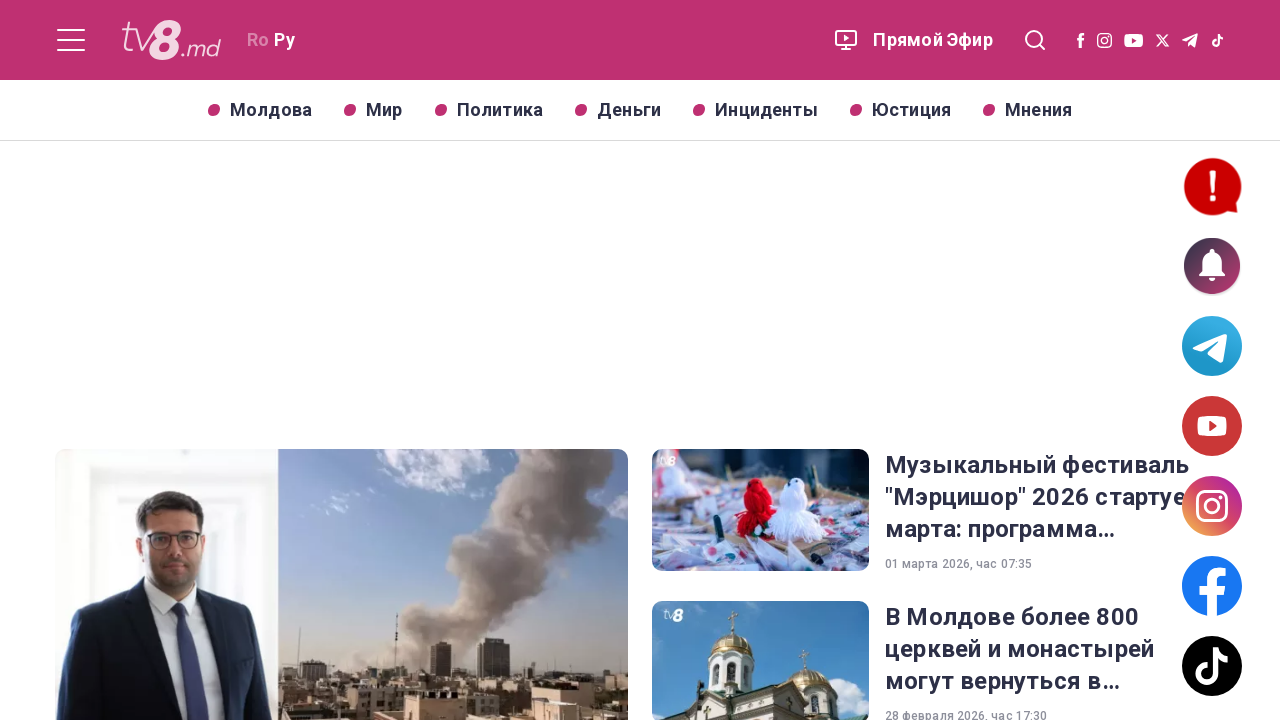

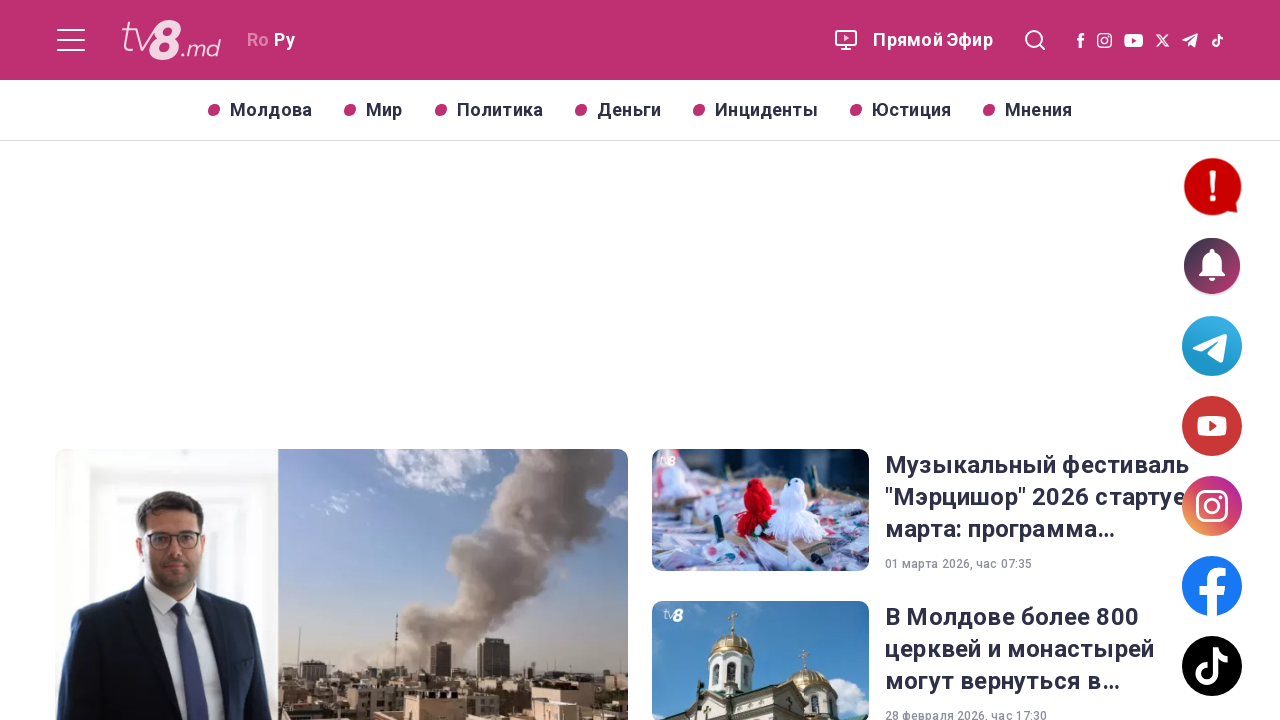